Tests checkbox functionality by clicking on two checkboxes on a form practice page

Starting URL: https://formy-project.herokuapp.com/checkbox

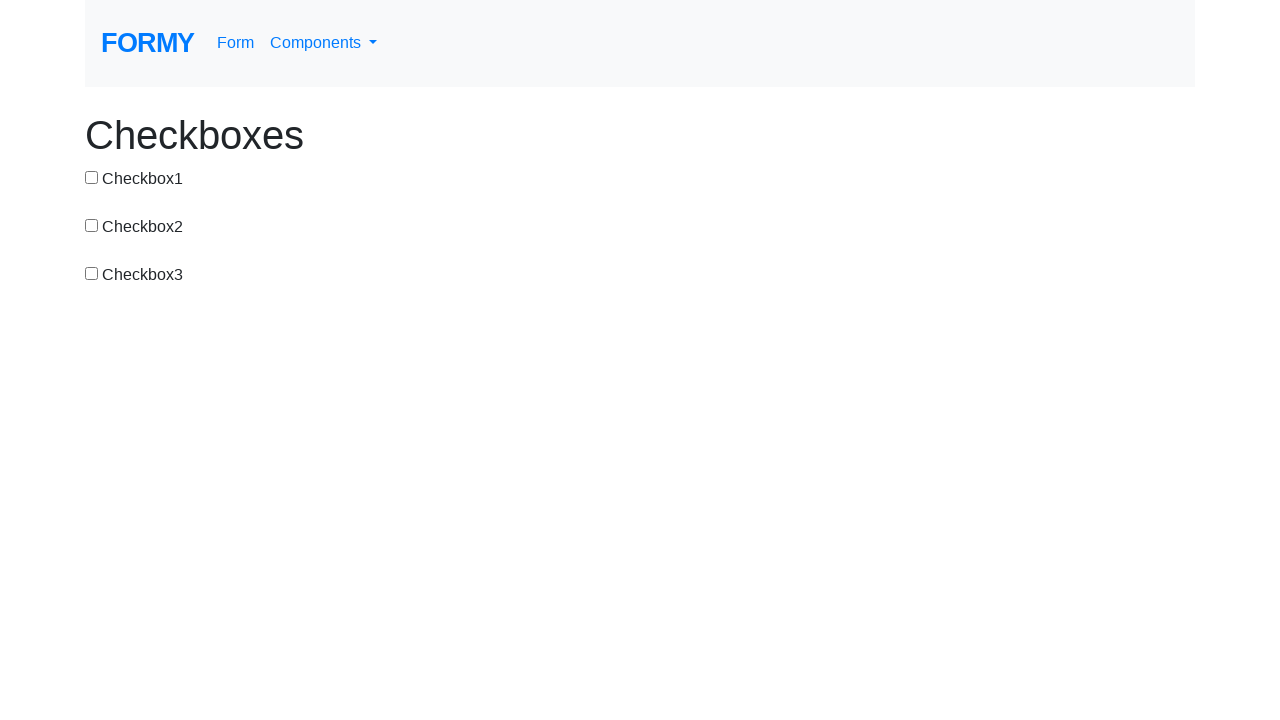

Clicked the first checkbox (checkbox-1) at (92, 177) on input#checkbox-1
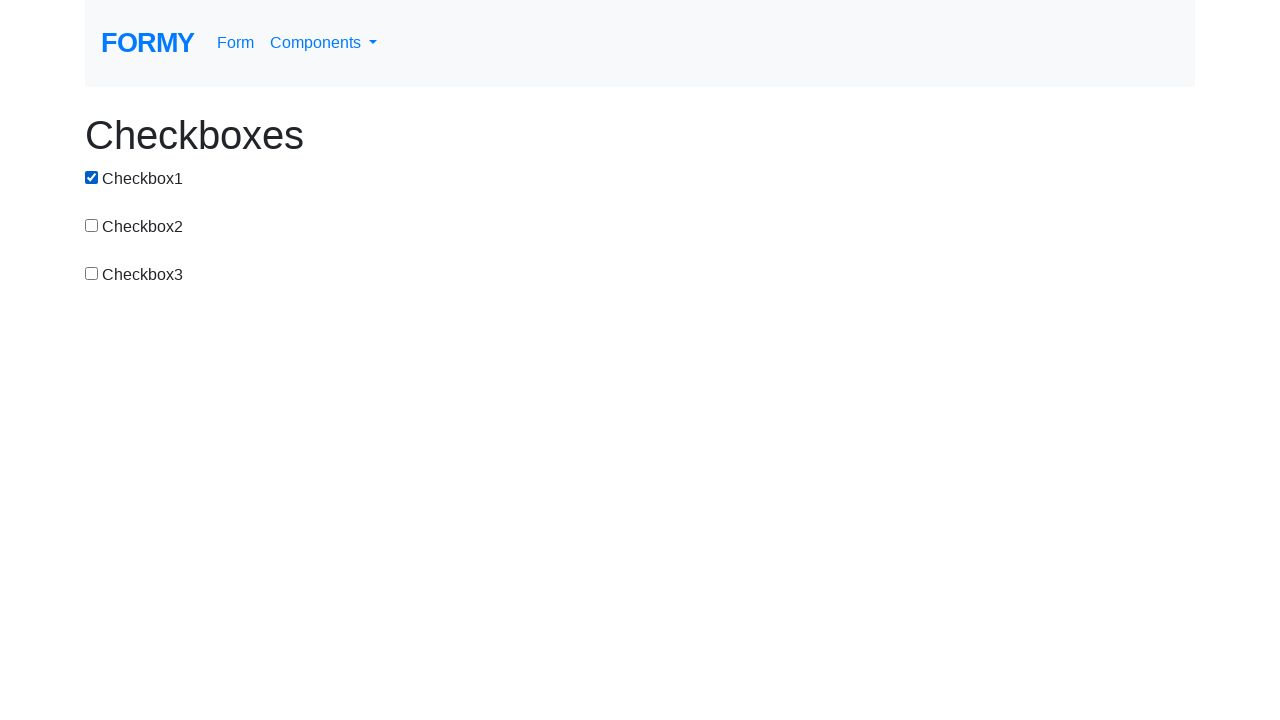

Clicked the third checkbox (checkbox-3) at (92, 273) on input#checkbox-3
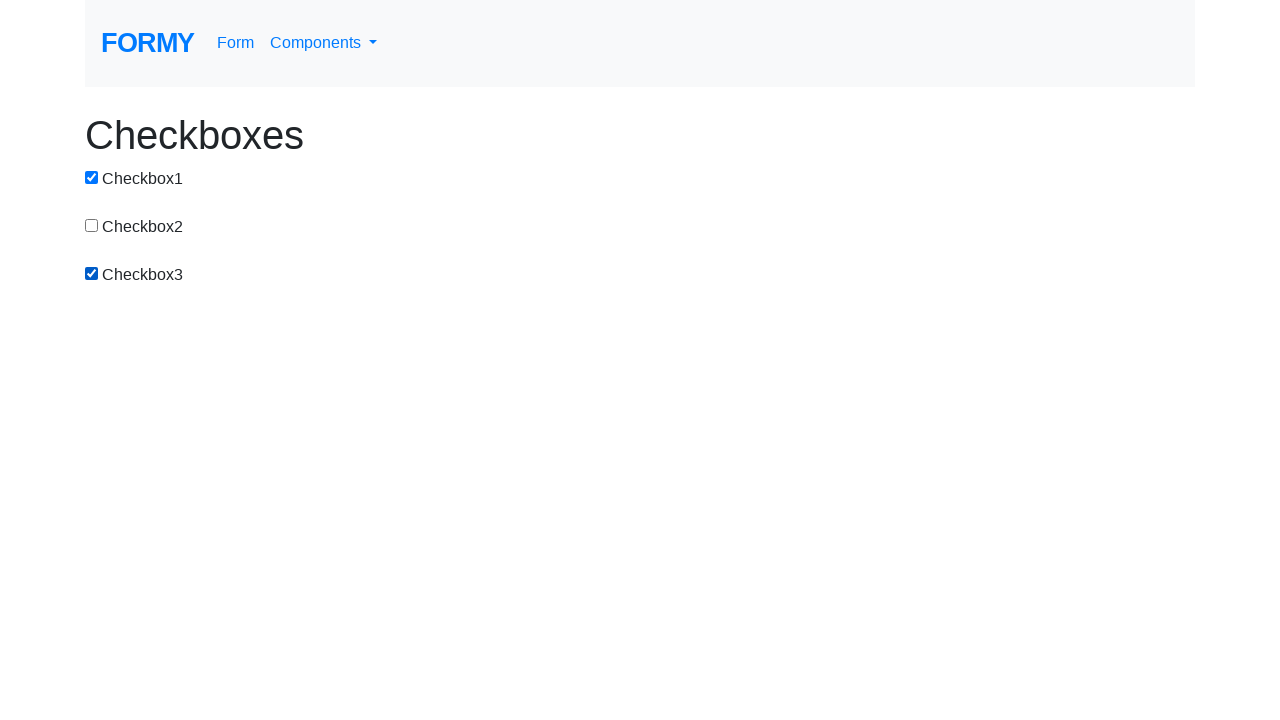

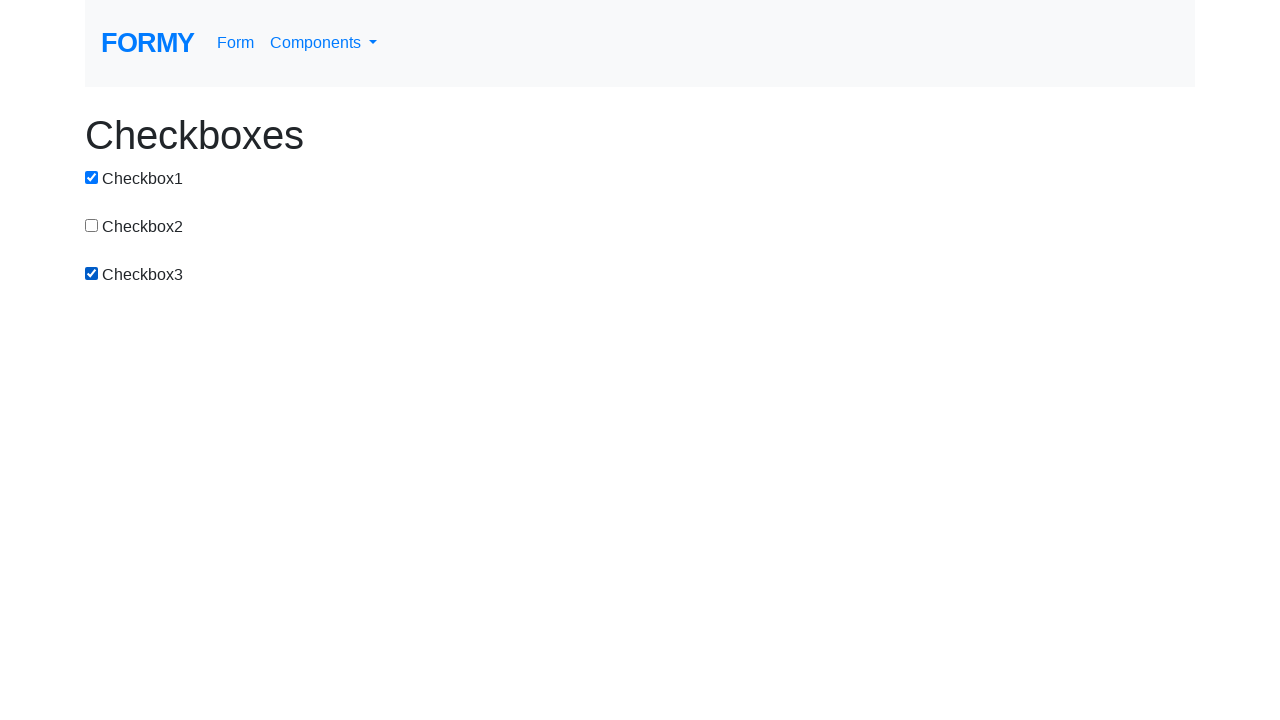